Navigates to the Home Credit India website and verifies the page loads successfully by checking the current URL.

Starting URL: https://www.homecredit.co.in/en

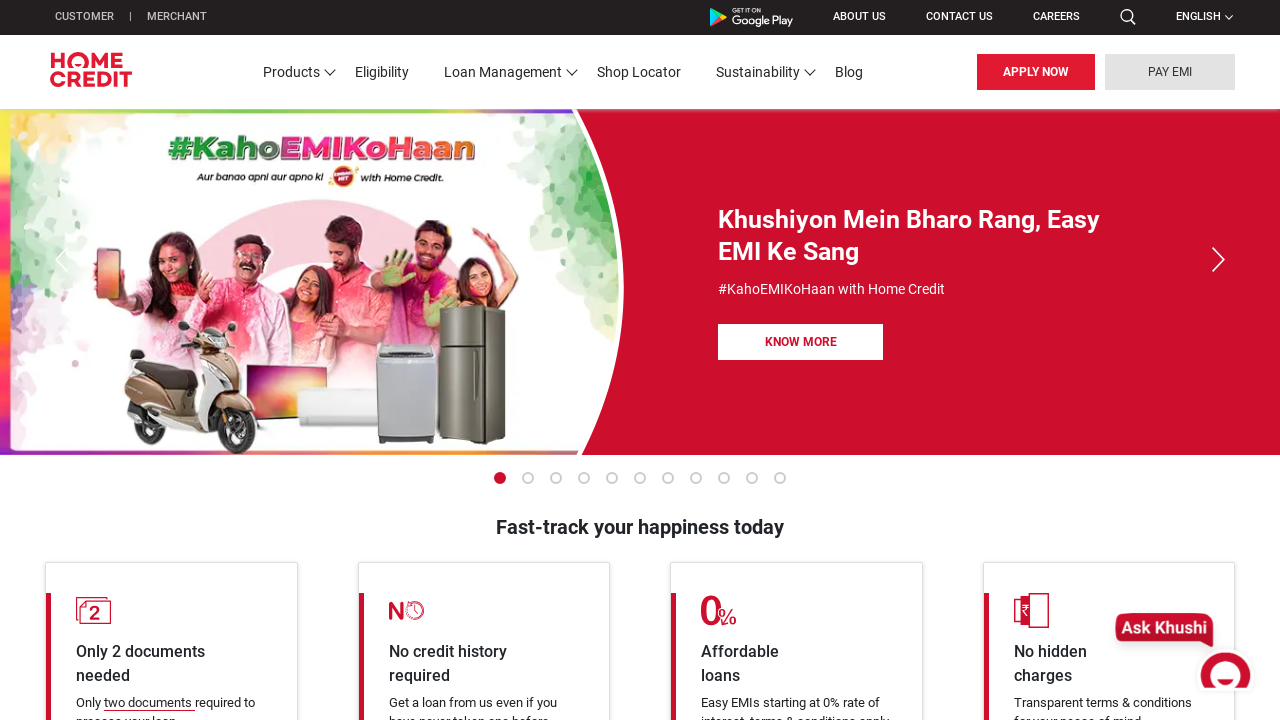

Waited for page to reach domcontentloaded state
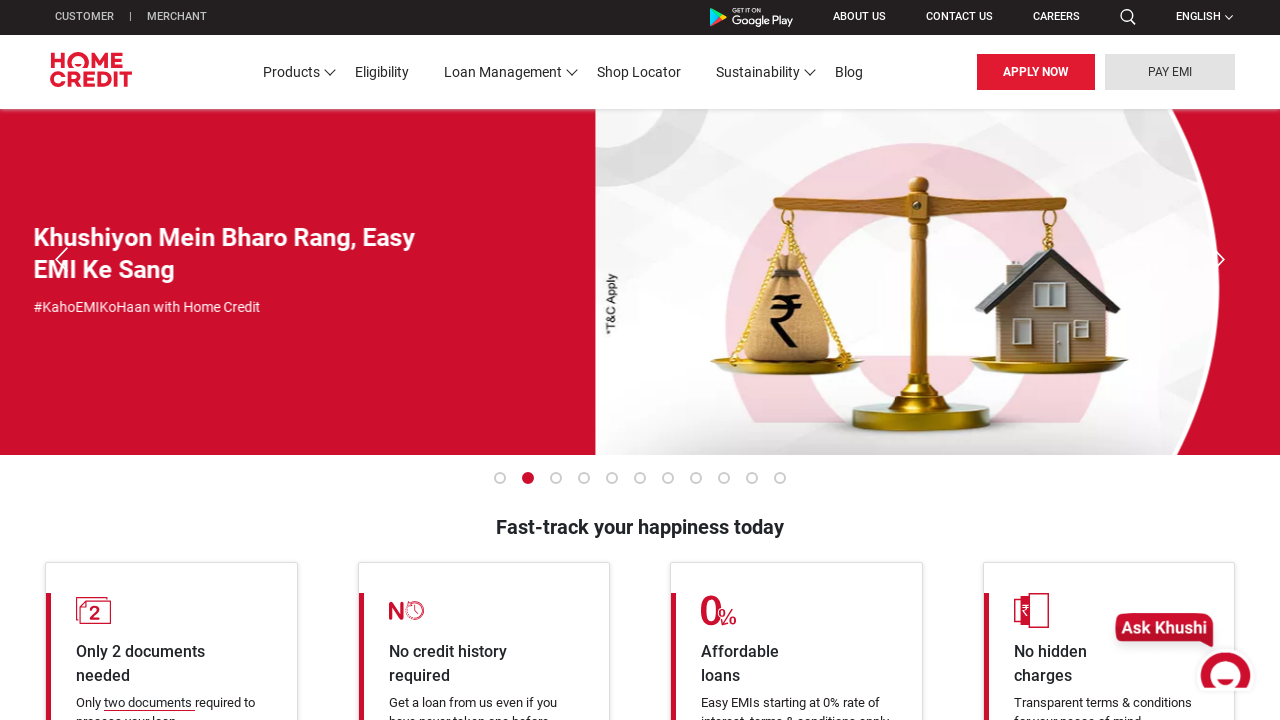

Verified that current URL contains 'homecredit.co.in'
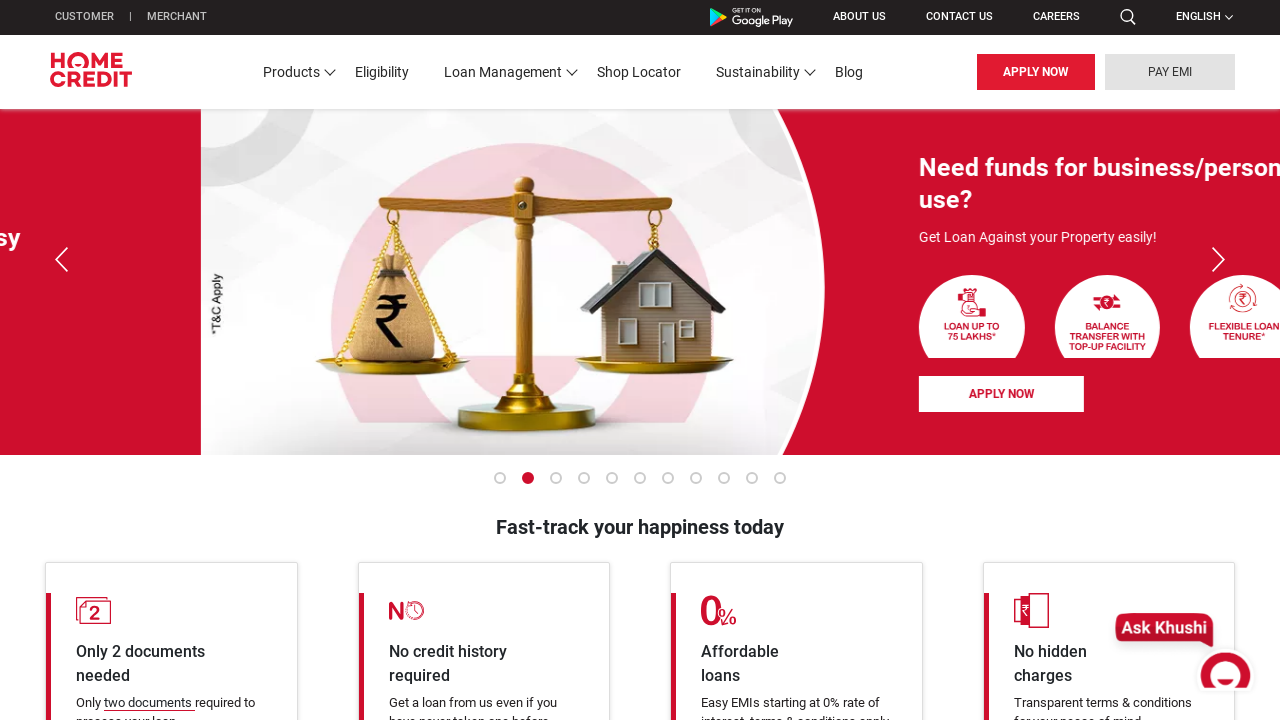

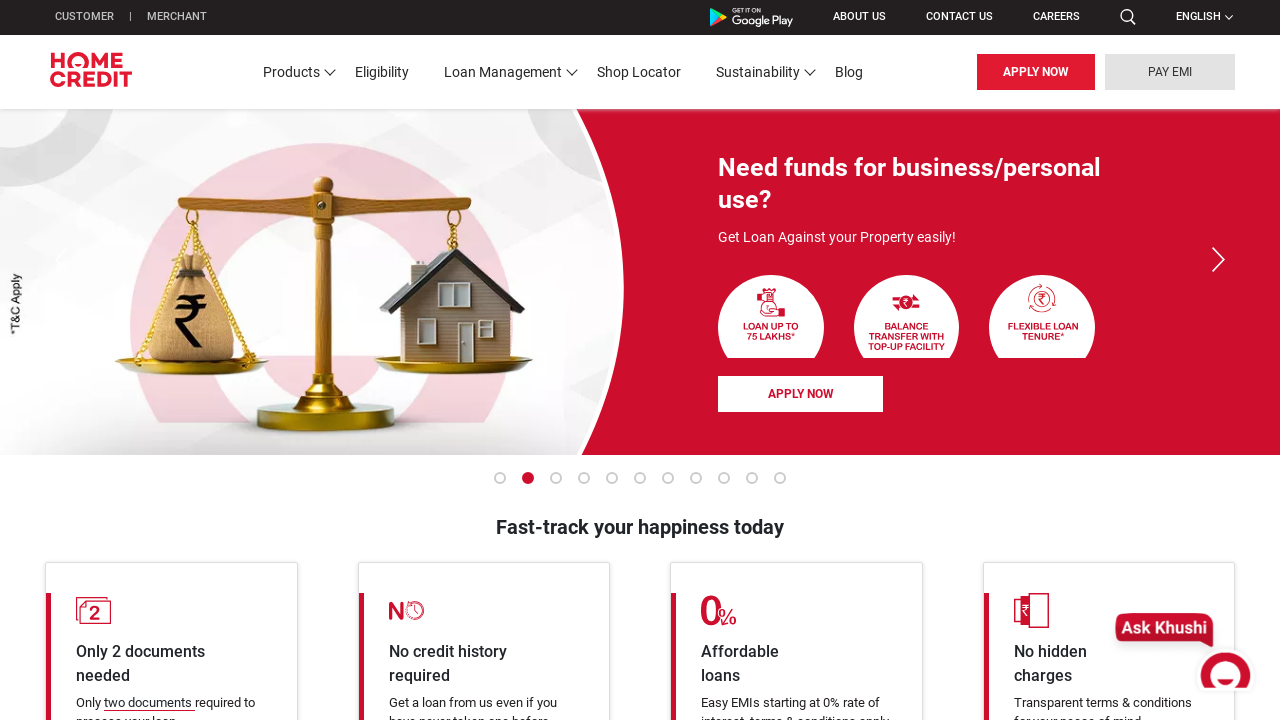